Tests shoe size validation by entering a valid available size and verifying the success message

Starting URL: https://lm.skillbox.cc/qa_tester/module03/practice1/

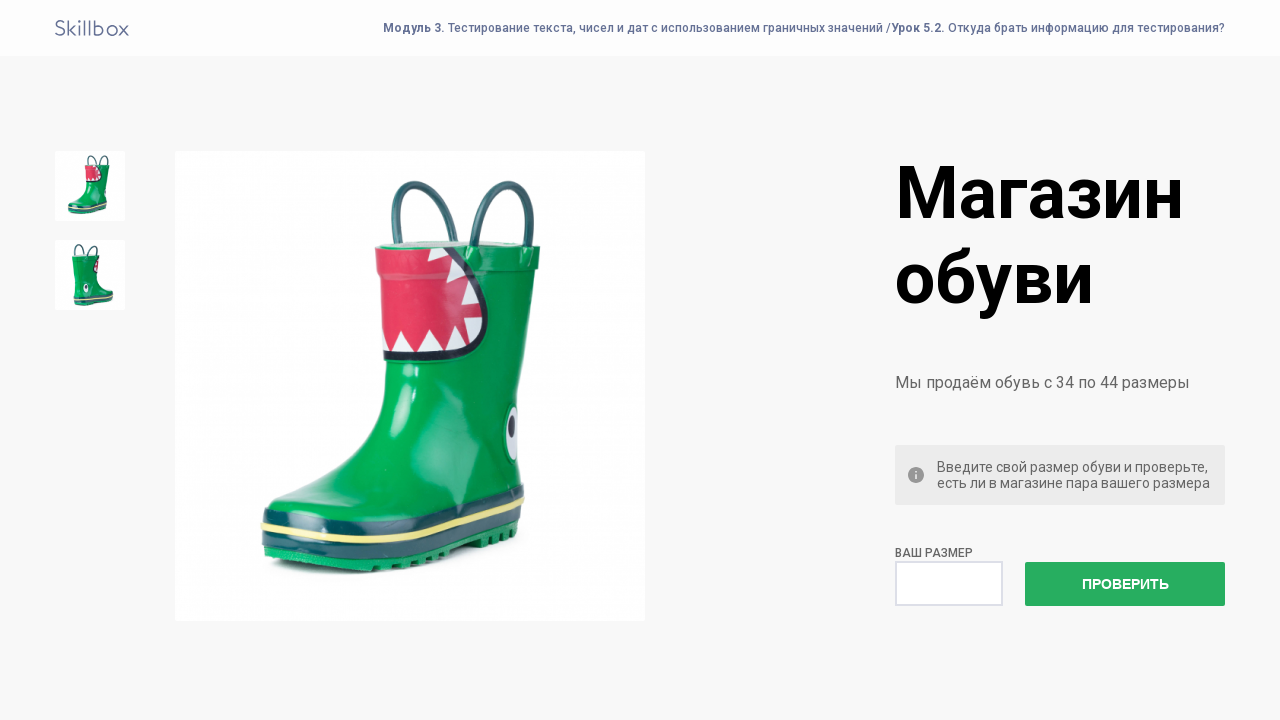

Entered shoe size '34' in the size input field on input[name='check']
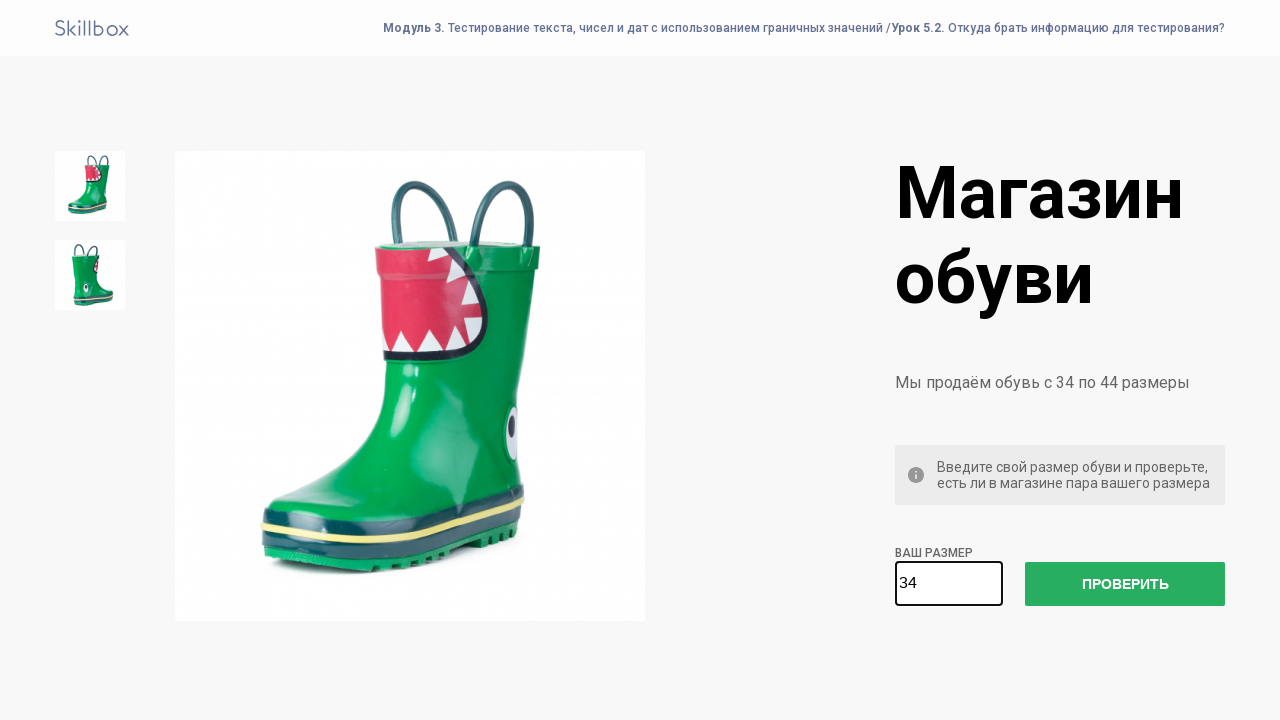

Clicked submit button to validate shoe size at (1125, 584) on button
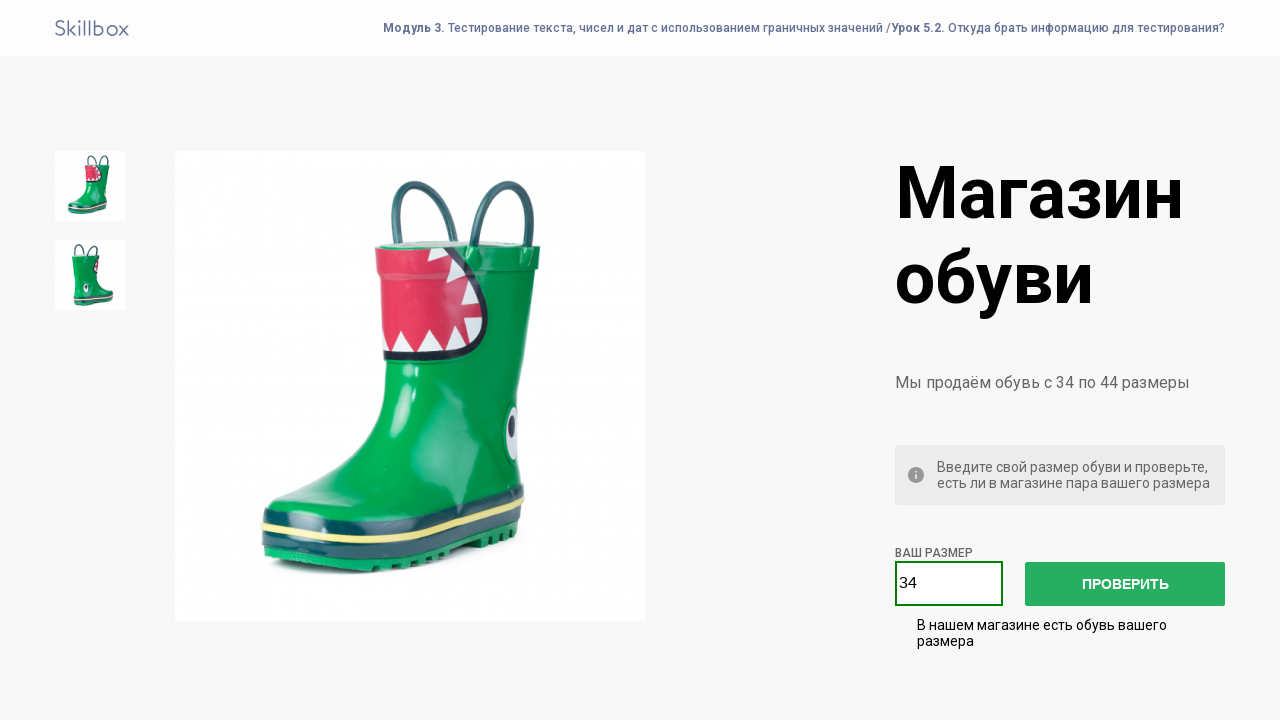

Success message appeared confirming shoe size validation
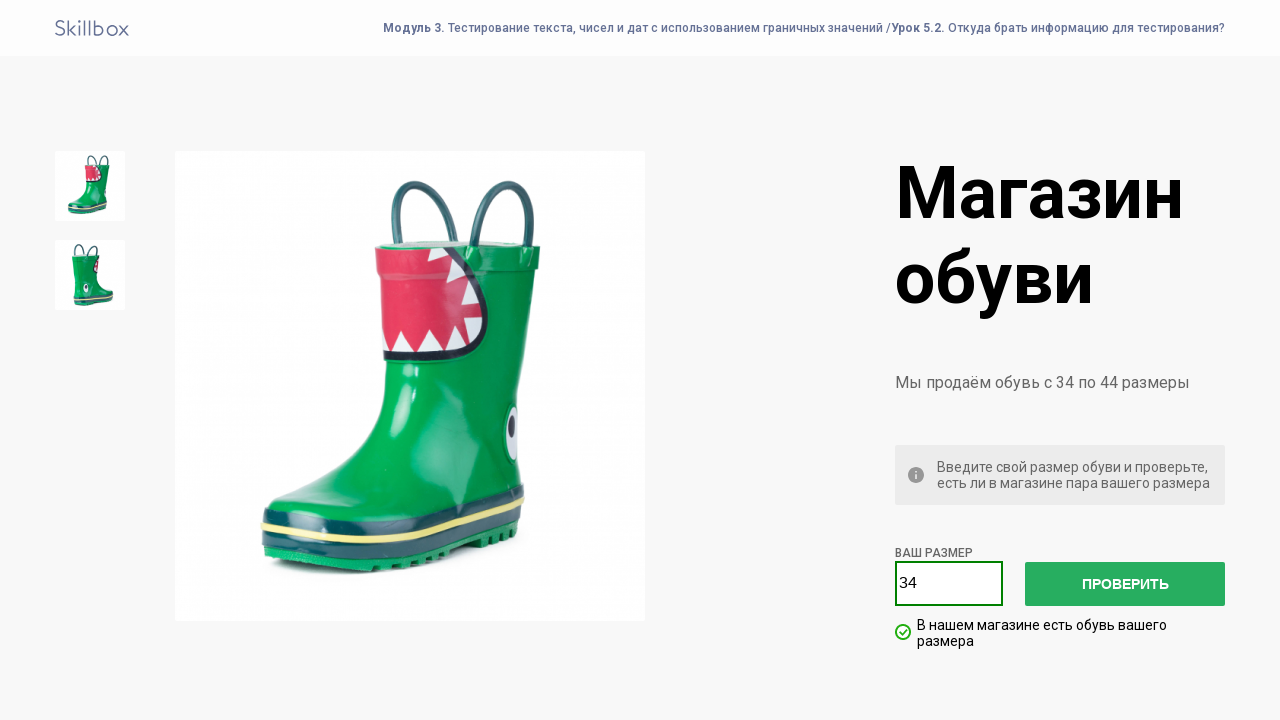

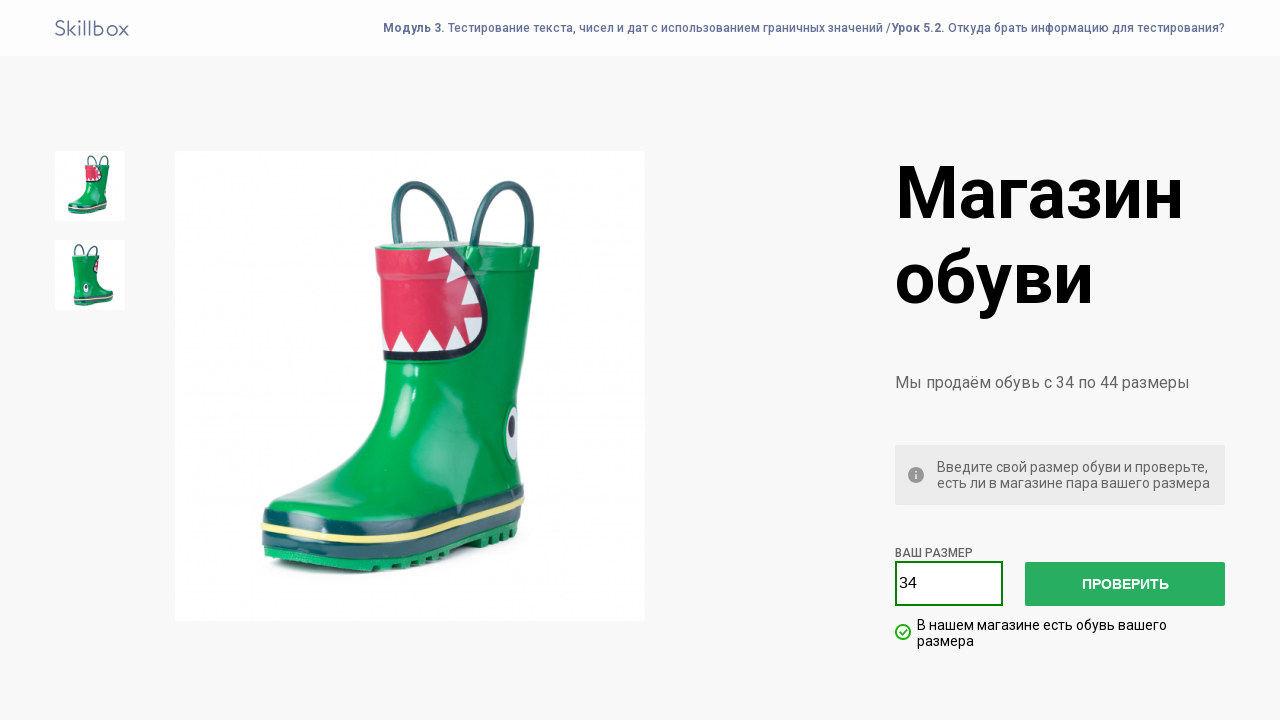